Fills out the text-box form with user information (full name, email, current and permanent addresses) and submits the form.

Starting URL: https://demoqa.com/text-box/

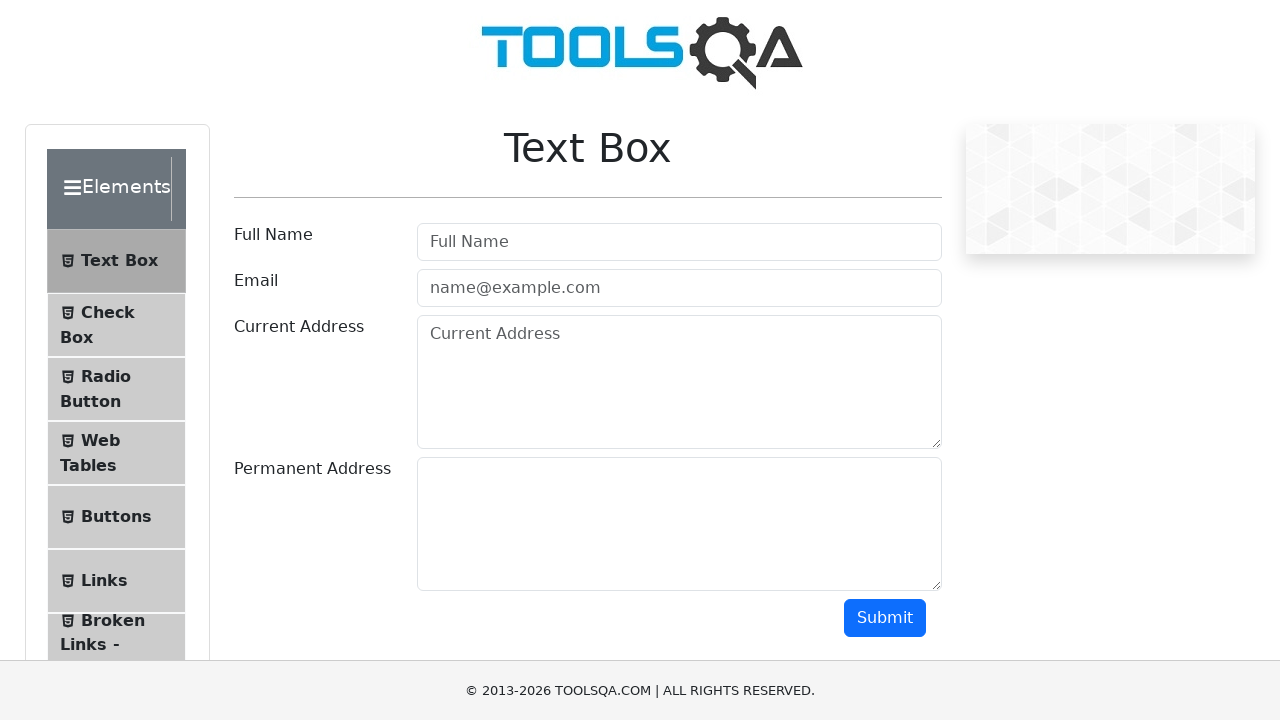

Verified page URL is https://demoqa.com/text-box/
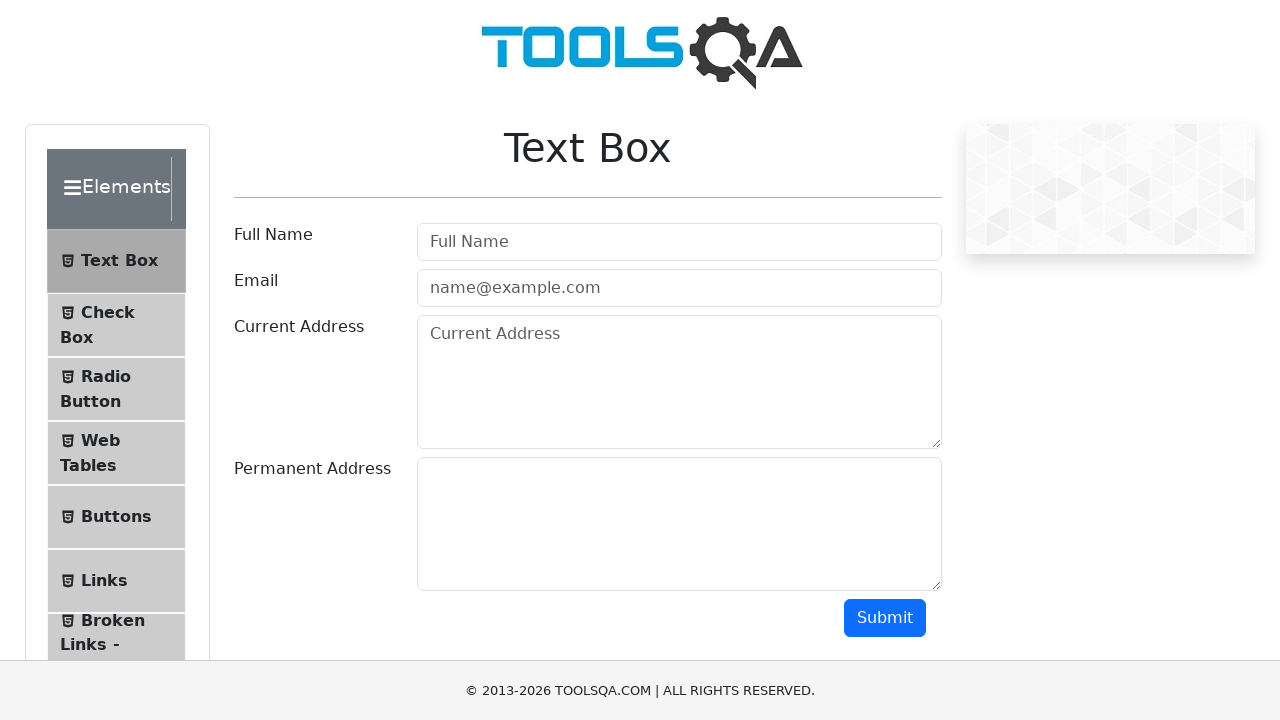

Filled Full Name field with 'Pedro Mendoza Coronado' on #userName
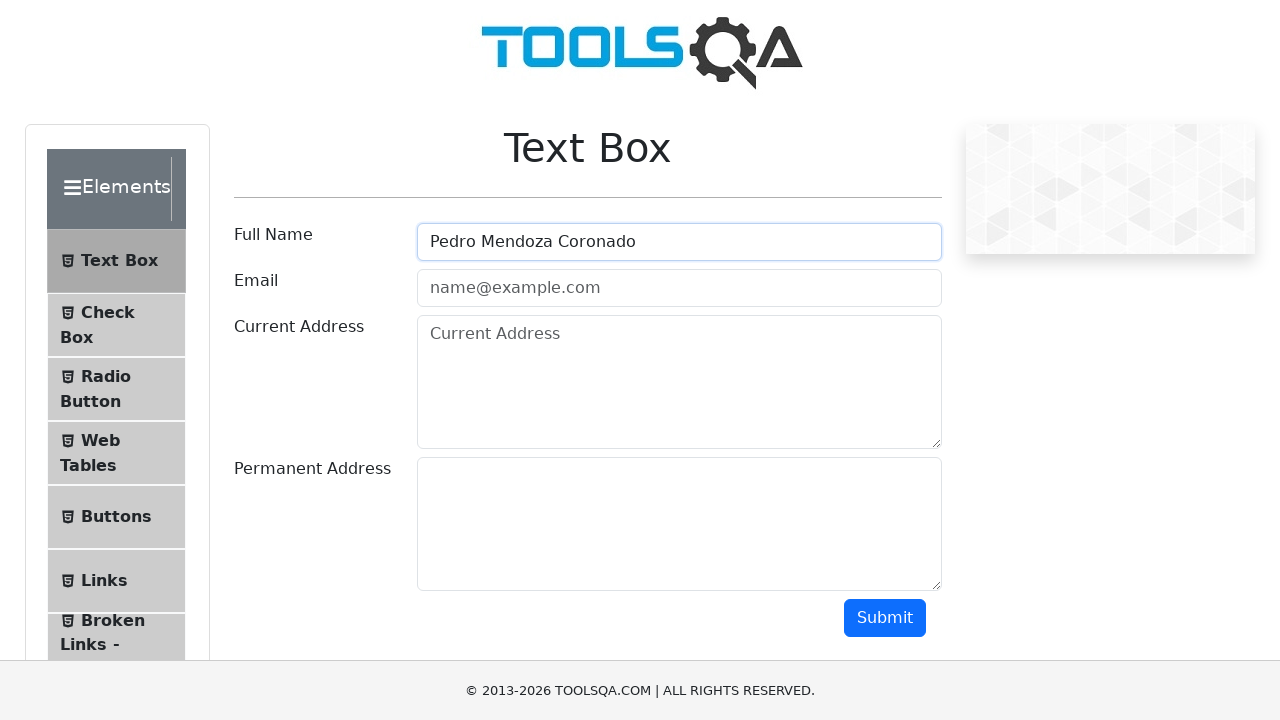

Filled Email field with 'pedromendoza@gmail.com' on #userEmail
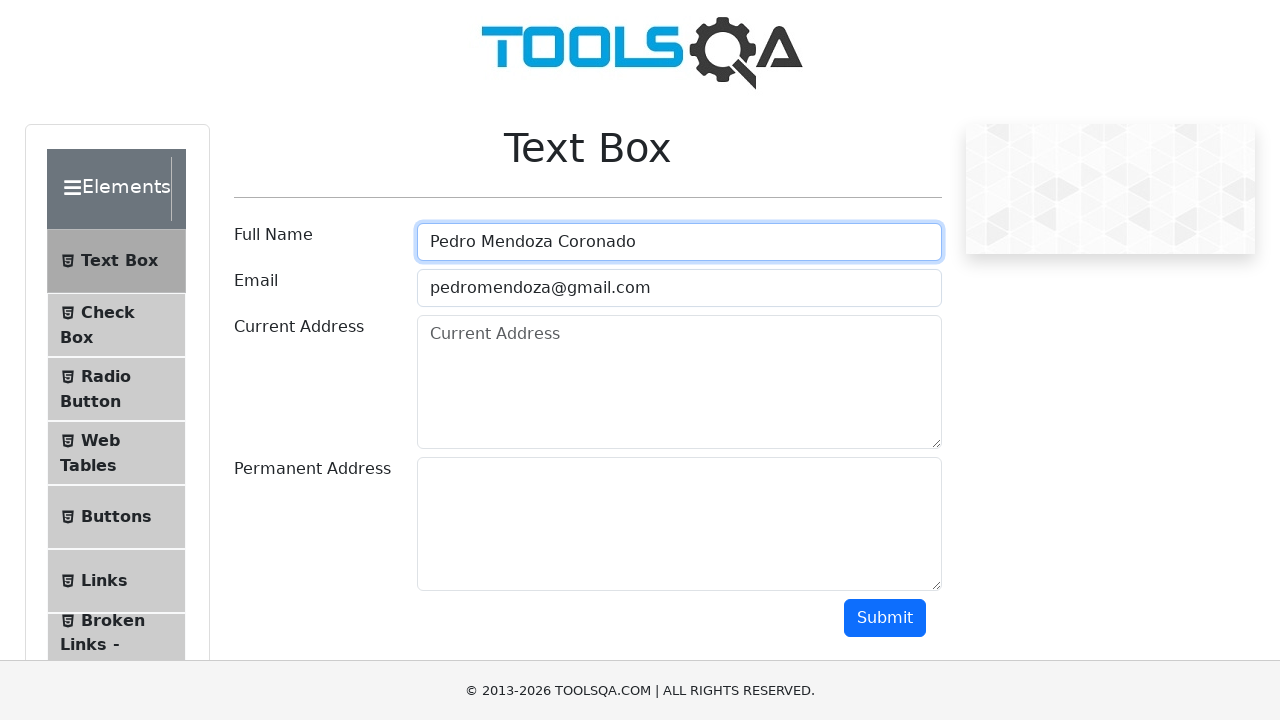

Filled Current Address field with 'Santa Cruz Bolivia' on #currentAddress
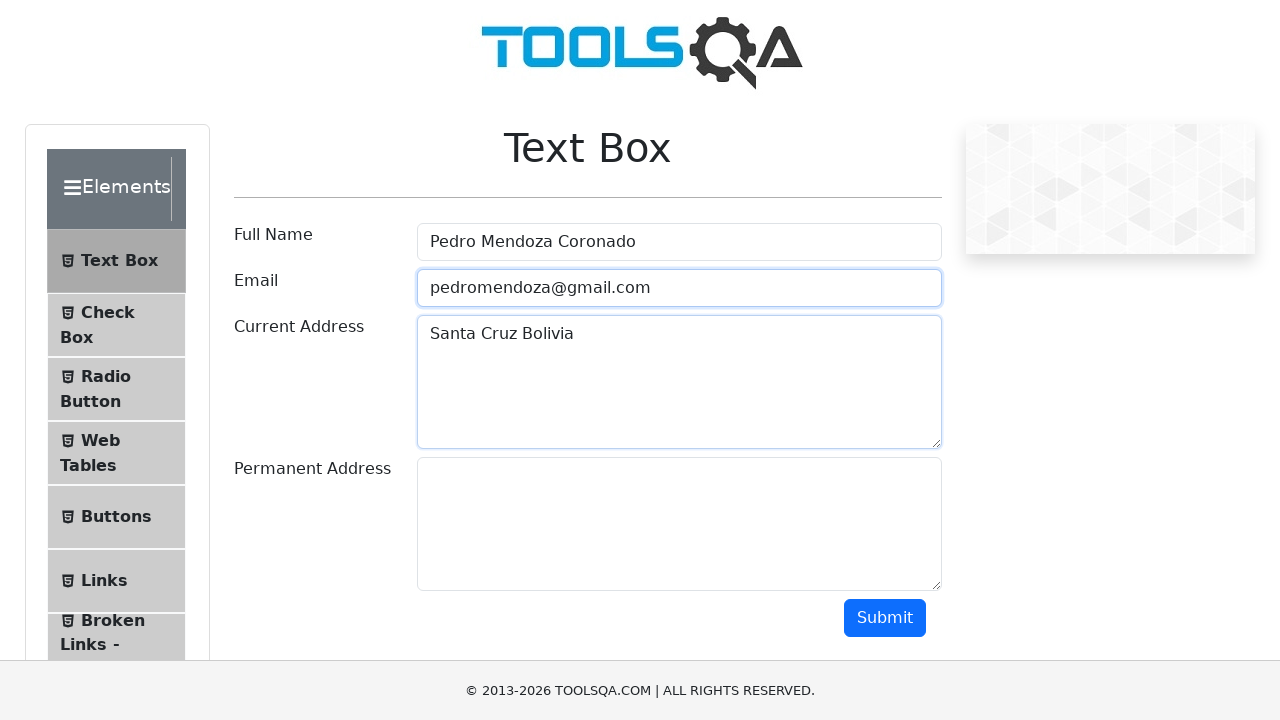

Filled Permanent Address field with 'Santa Cruz Bolivia' on #permanentAddress
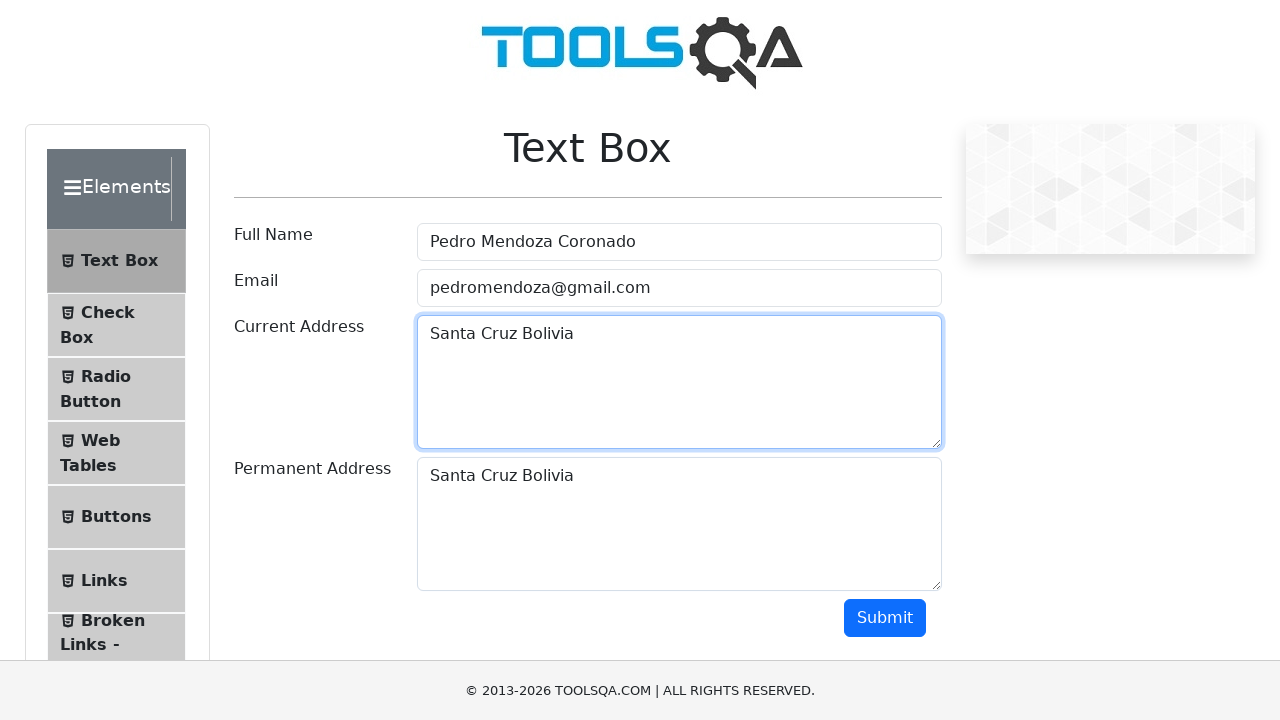

Clicked Submit button to submit the form at (885, 618) on #submit
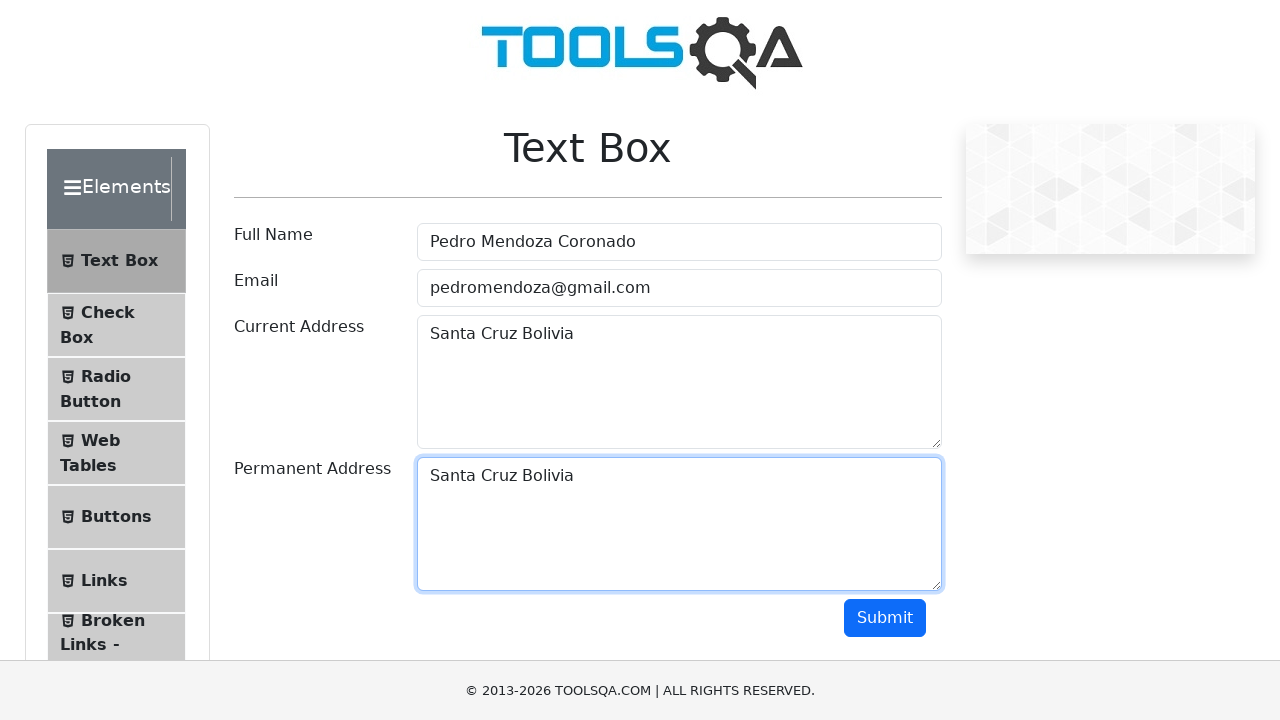

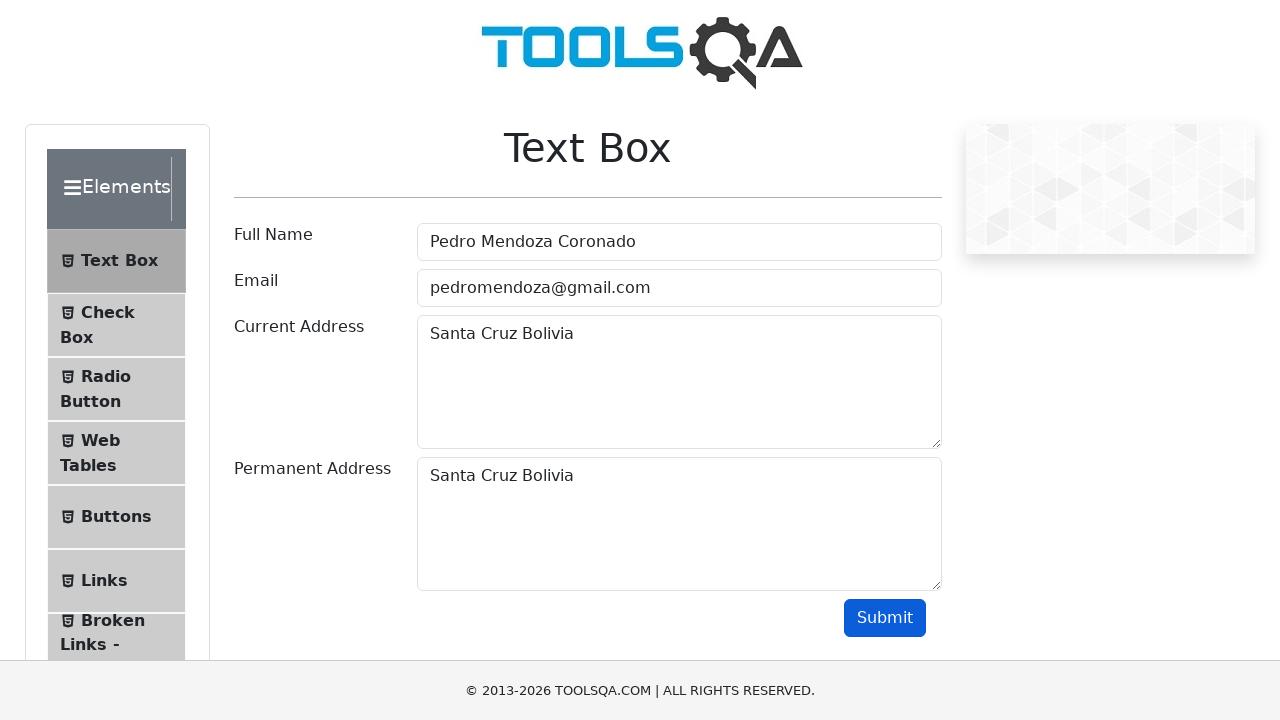